Tests a JavaScript prompt alert by clicking the third alert button, entering text into the prompt, accepting it, and verifying the result message

Starting URL: https://the-internet.herokuapp.com/javascript_alerts

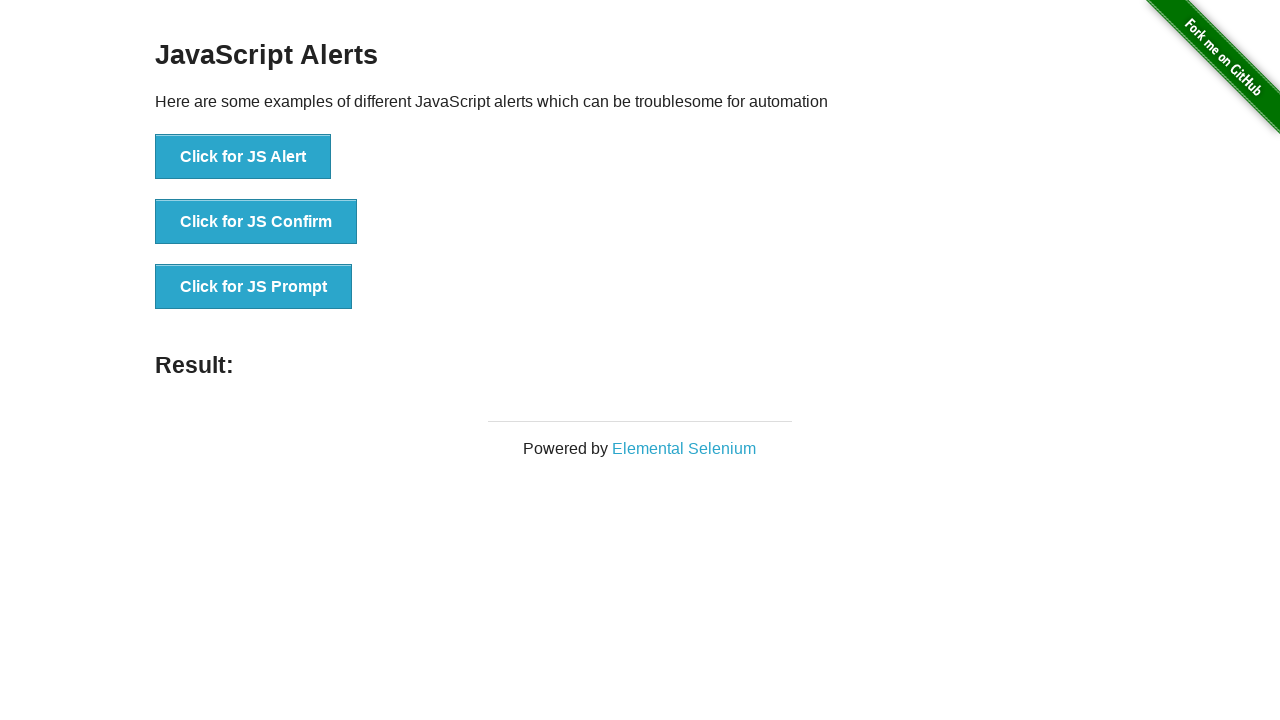

Set up dialog handler to accept prompt with 'Hello World'
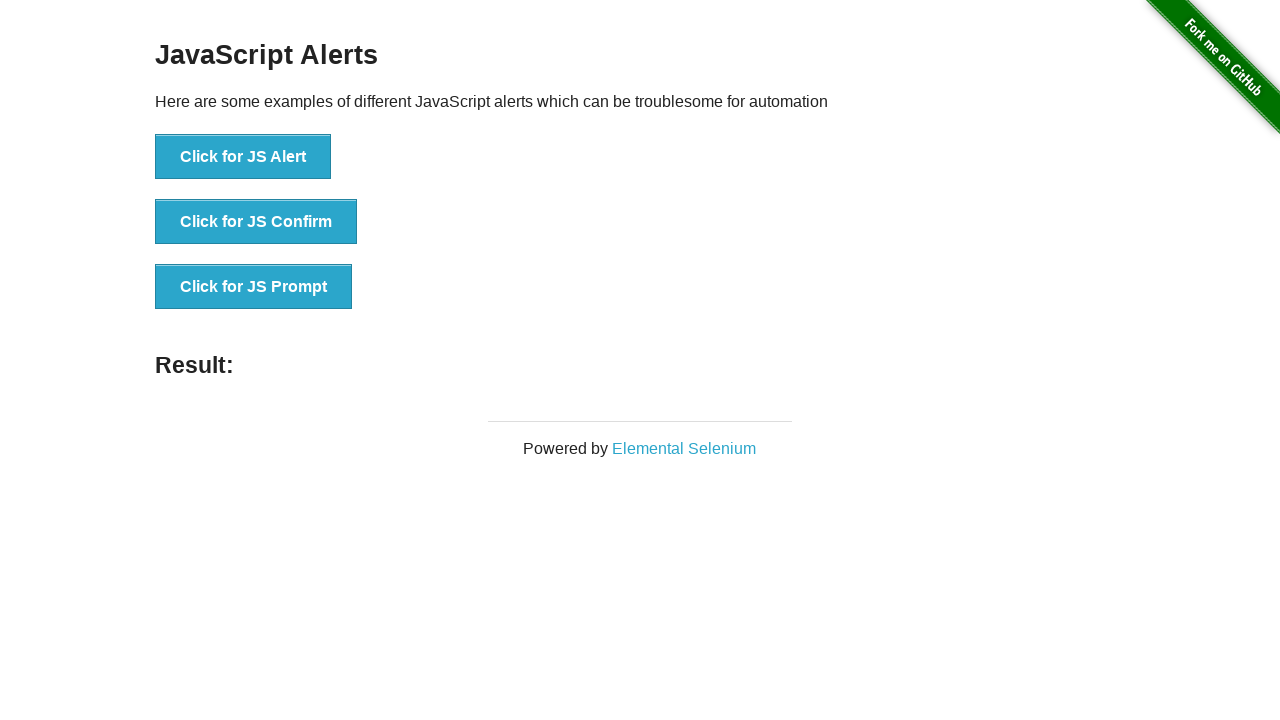

Clicked the JavaScript prompt button at (254, 287) on button[onclick='jsPrompt()']
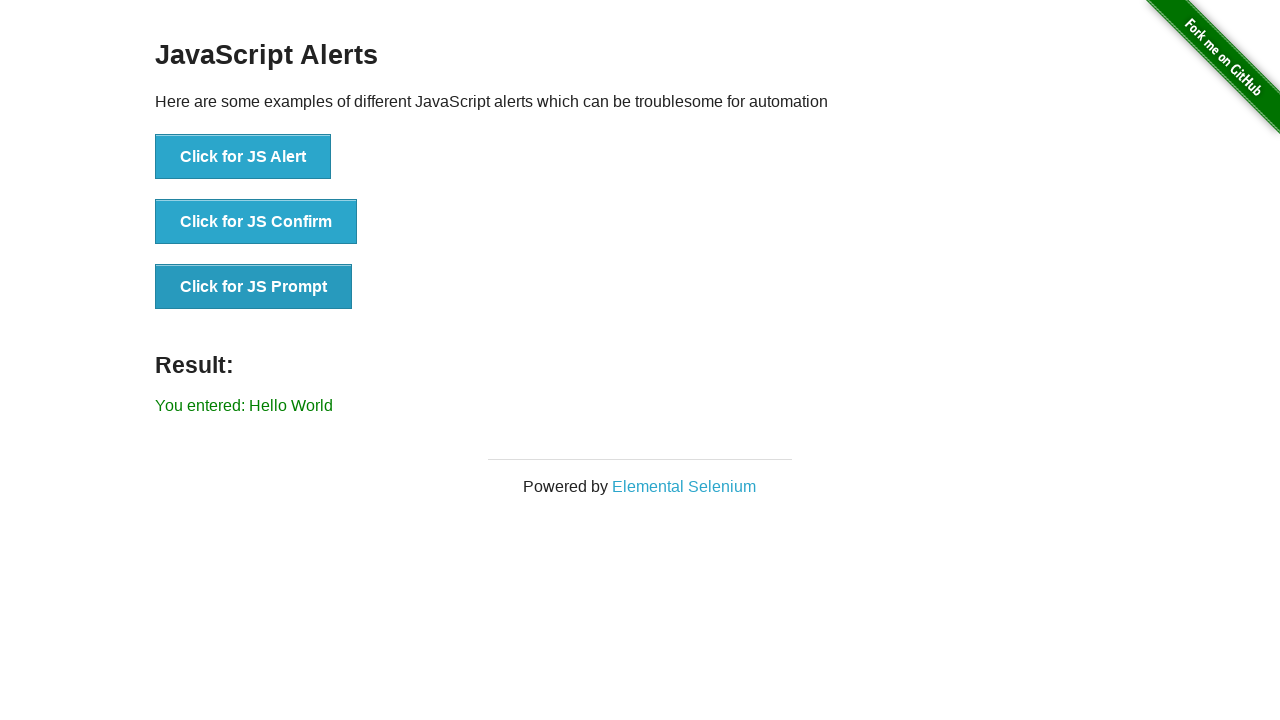

Waited for result element to appear
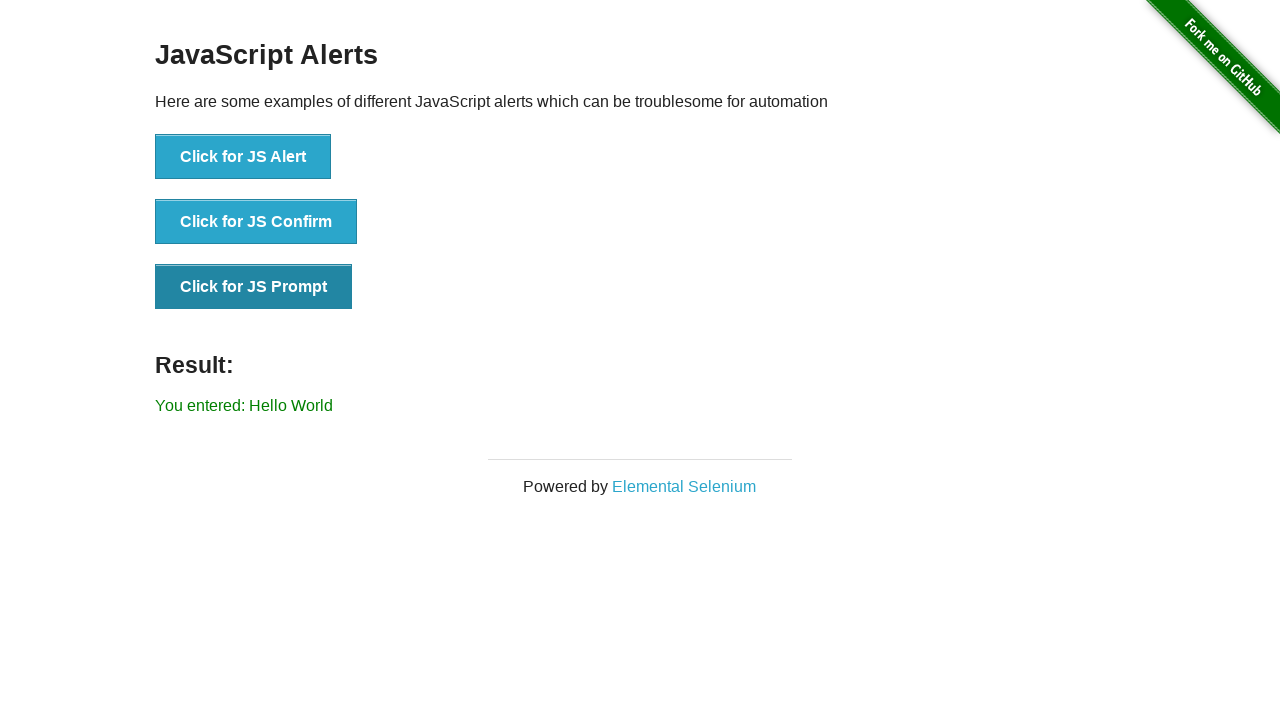

Retrieved result text from page
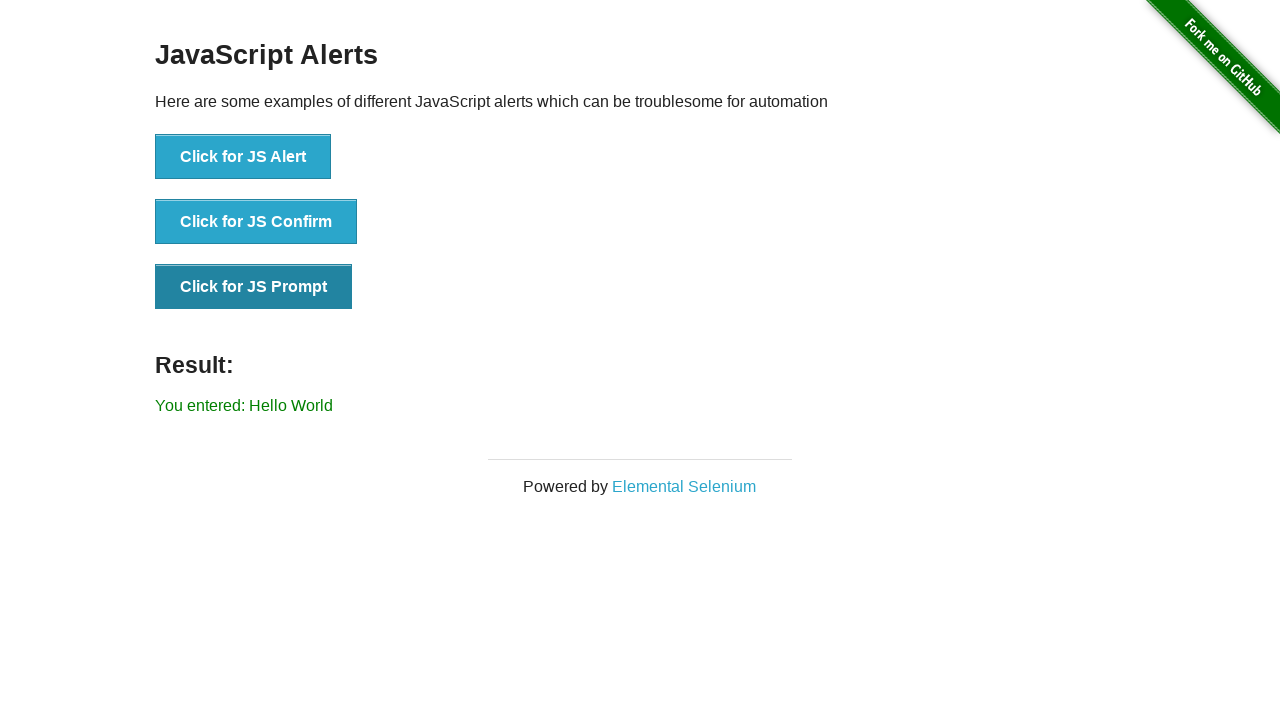

Verified result text matches expected value 'You entered: Hello World'
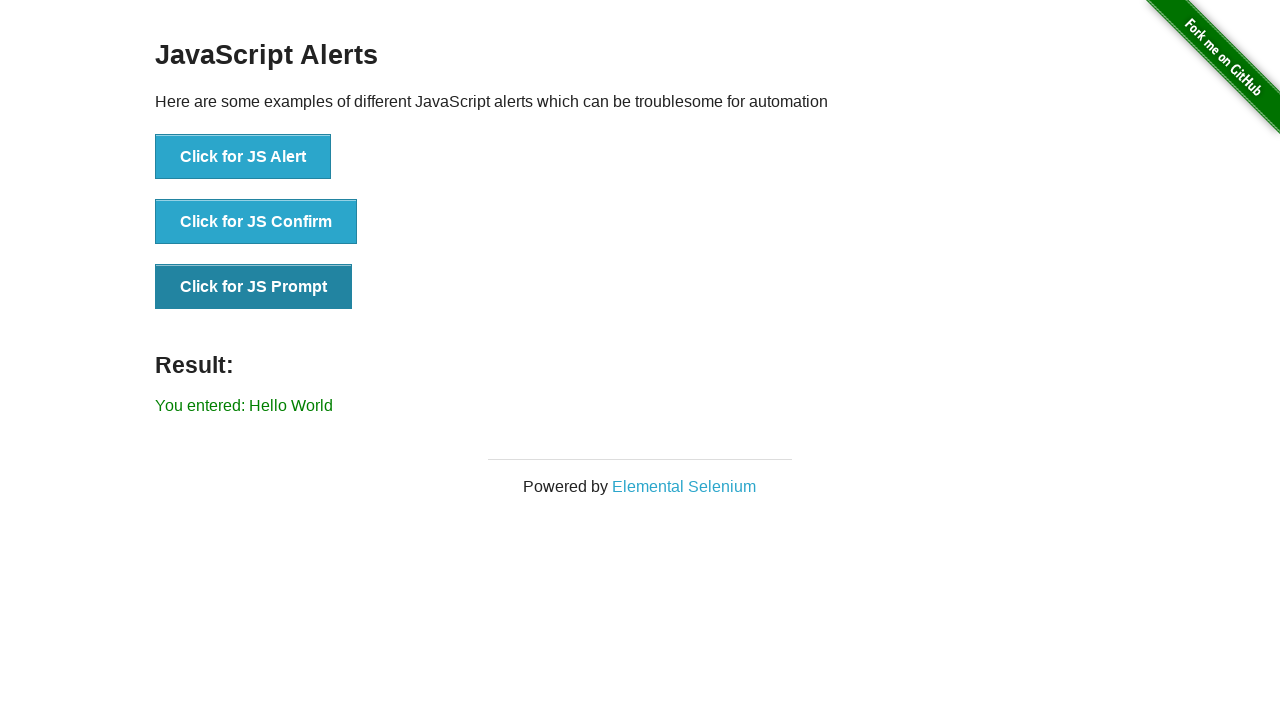

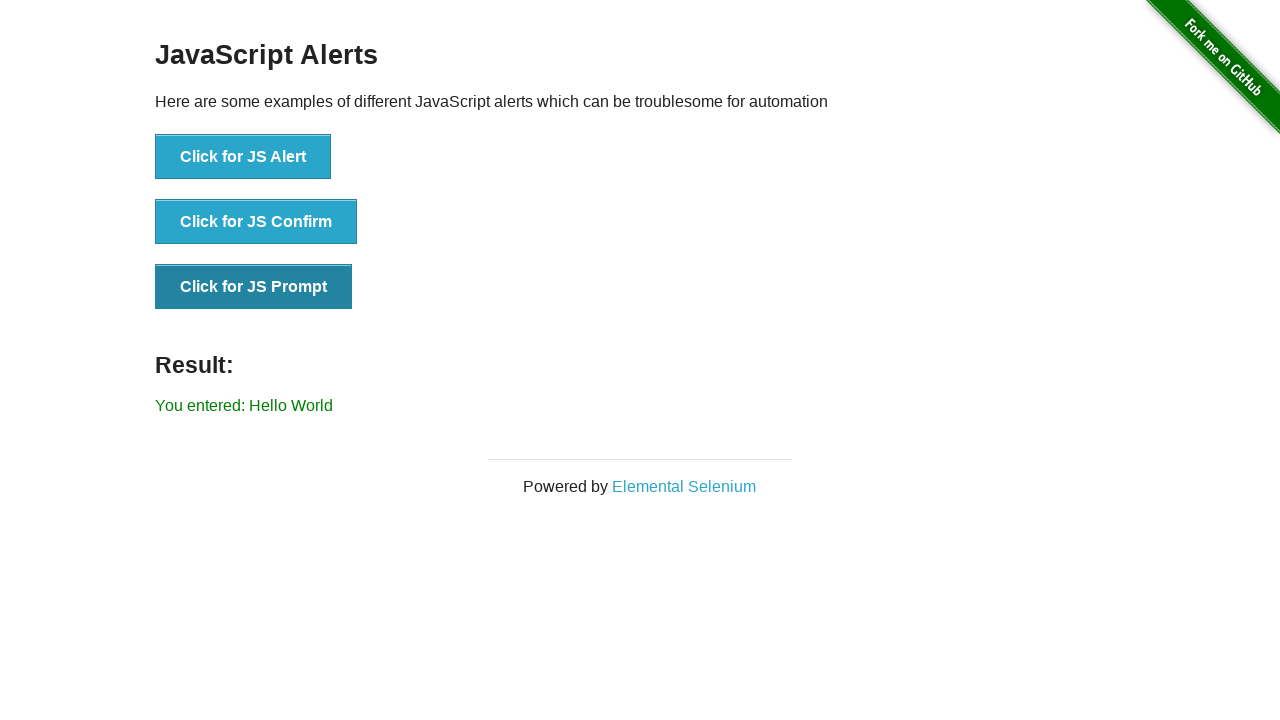